Tests viewport changes to simulate different device sizes - mobile portrait and landscape

Starting URL: https://opensource-demo.orangehrmlive.com/

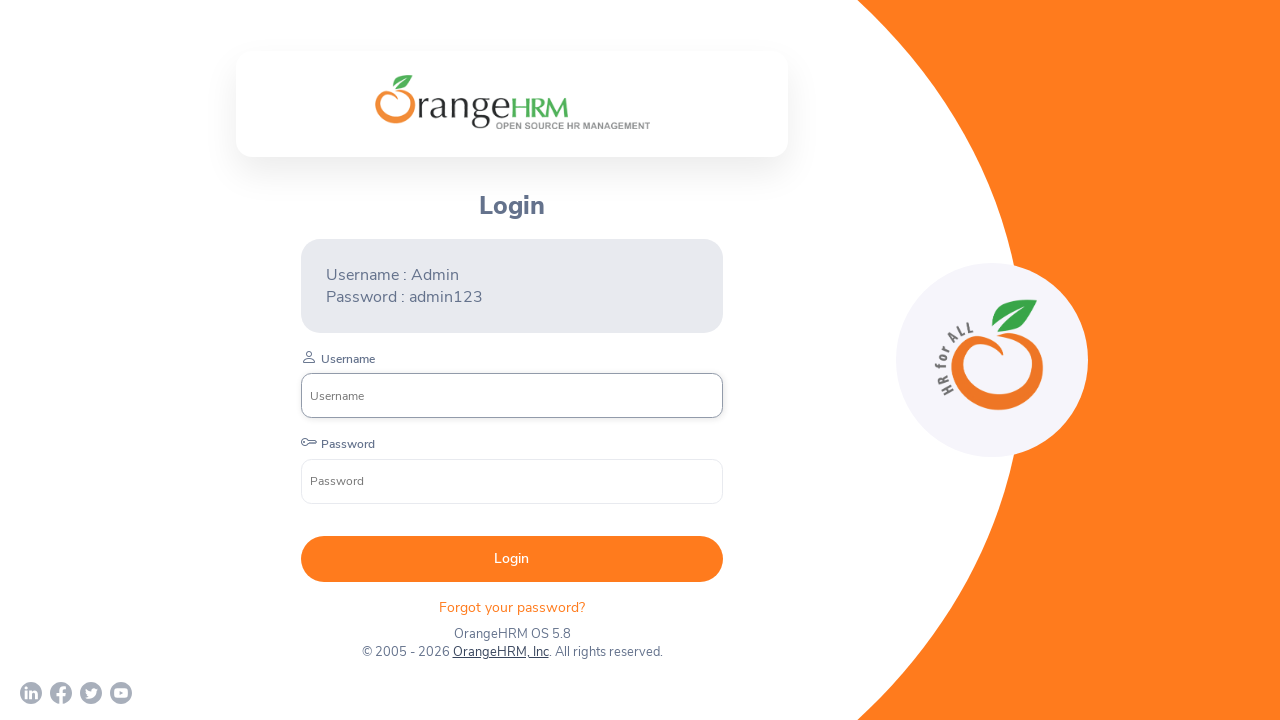

Waited for page to load with networkidle state
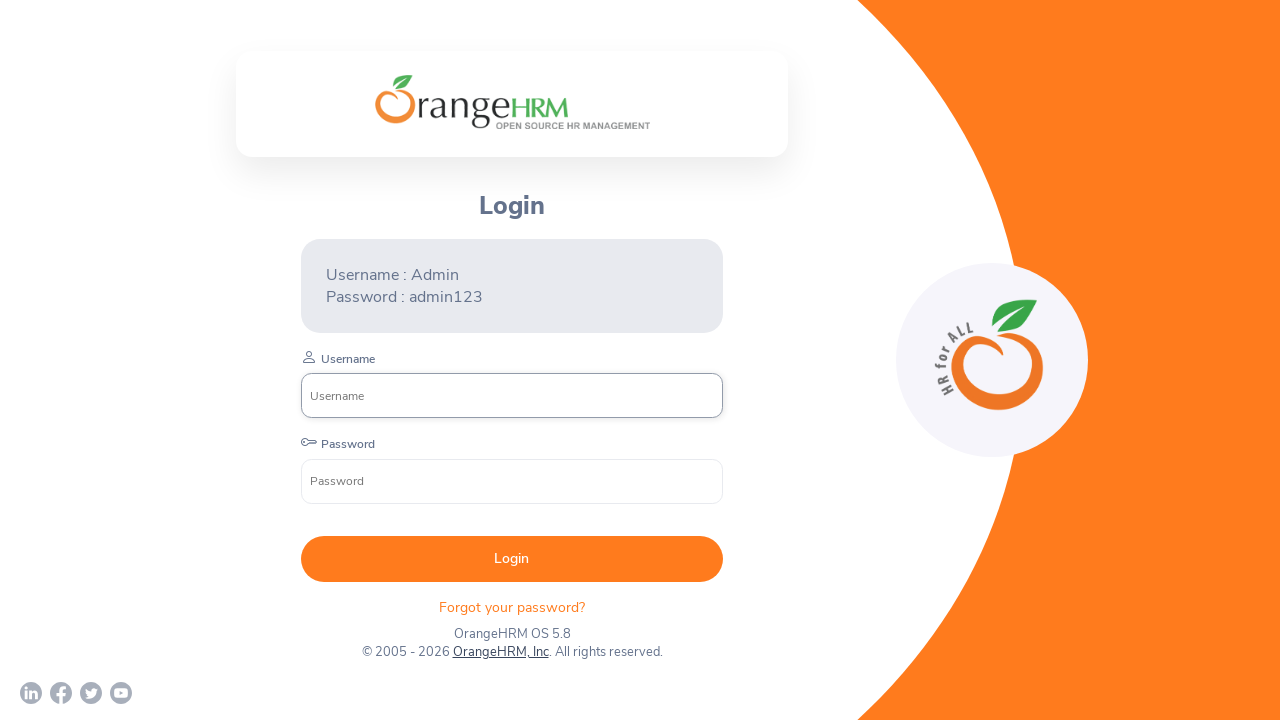

Changed viewport to Samsung Note 9 portrait (414x846)
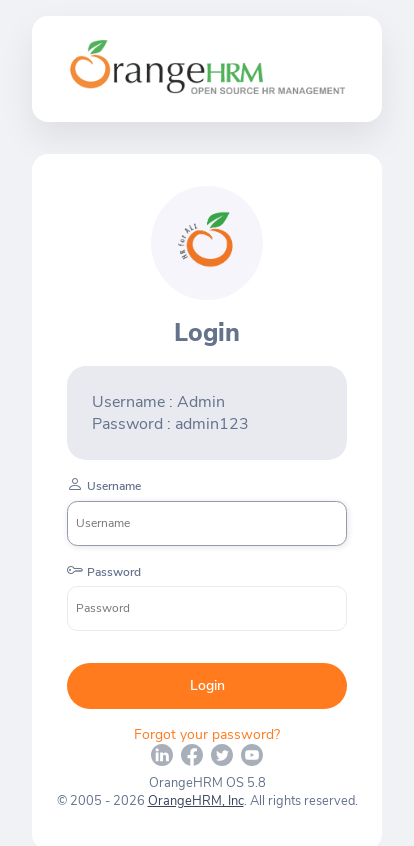

Waited 1 second for page to rerender in portrait mode
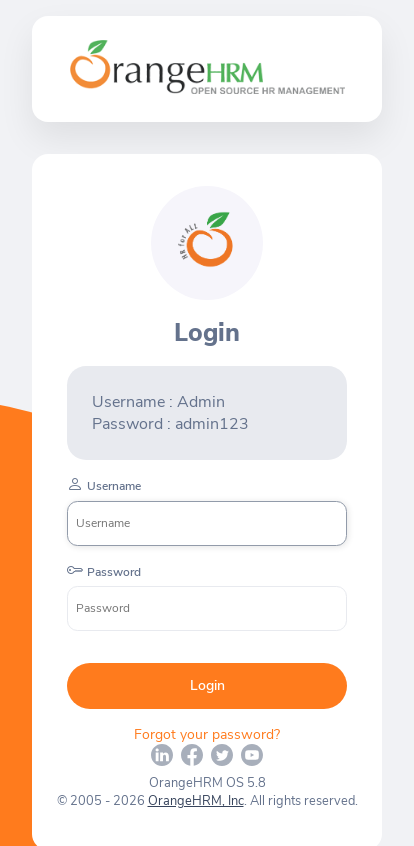

Changed viewport to iPhone 3 landscape (480x320)
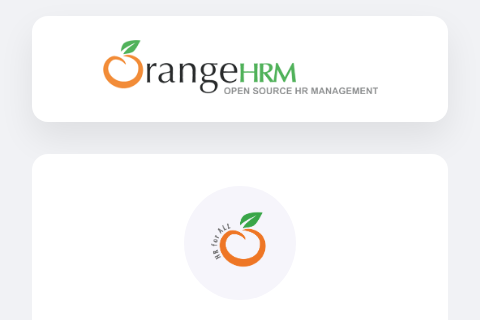

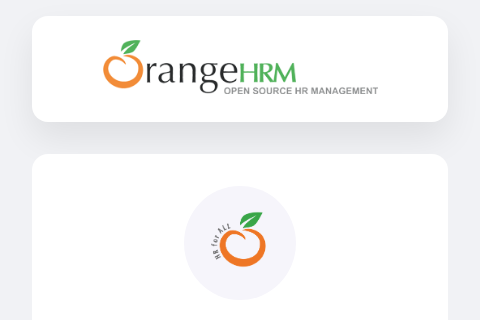